Tests explicit wait functionality by clicking buttons that trigger delayed elements to appear, handling an alert, and clicking buttons that become enabled after a delay

Starting URL: https://syntaxprojects.com/synchronization-explicit-wait.php

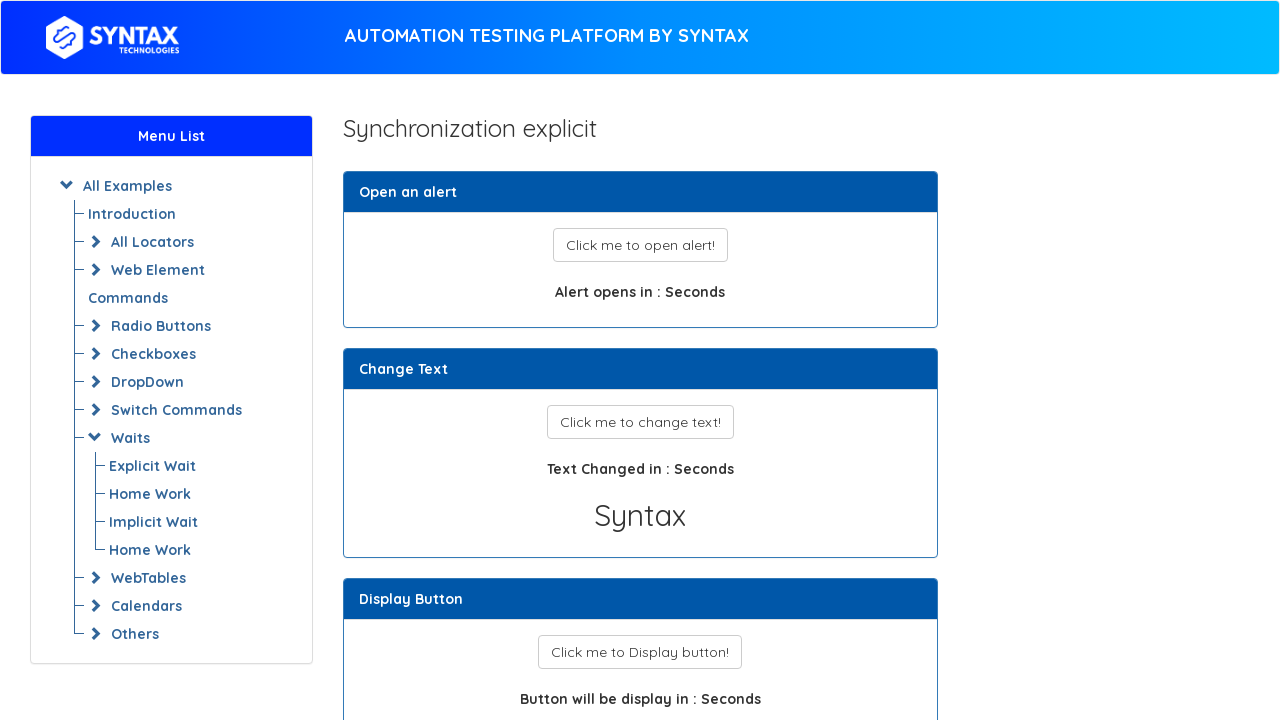

Clicked 'click me to display button' button at (640, 652) on xpath=//button[@id='display_button']
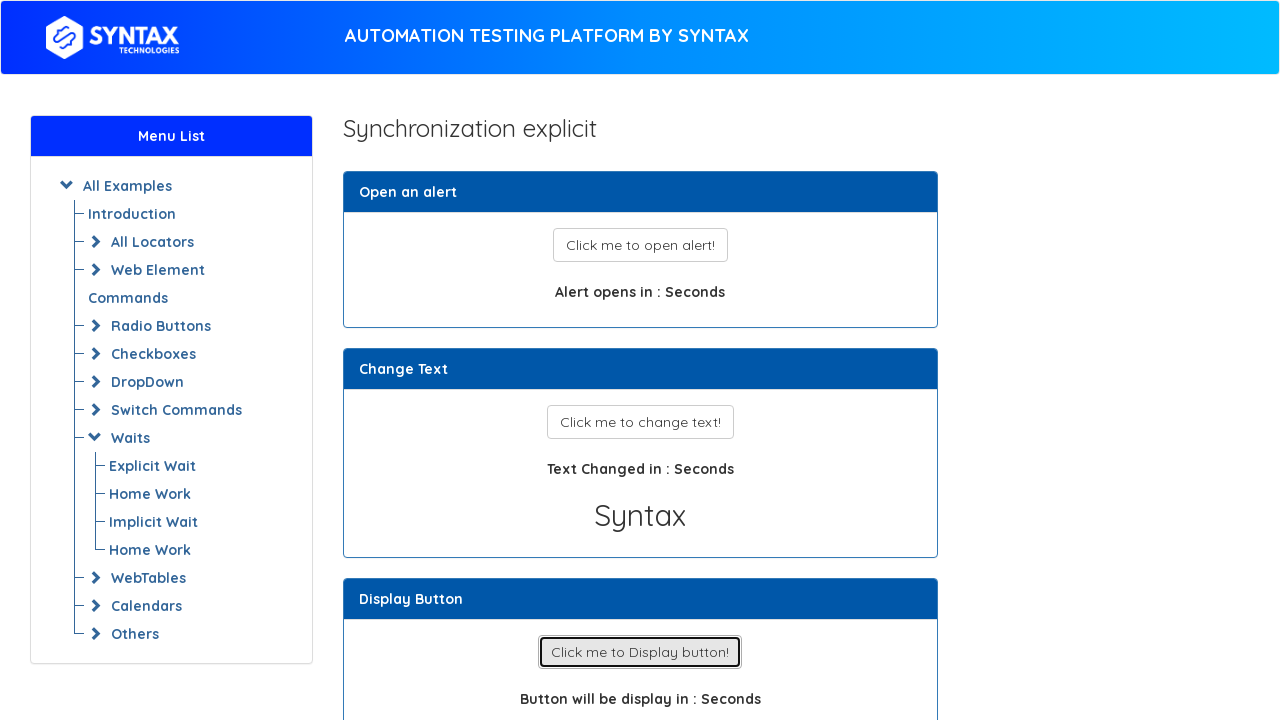

Waited for 'Enabled' button to appear
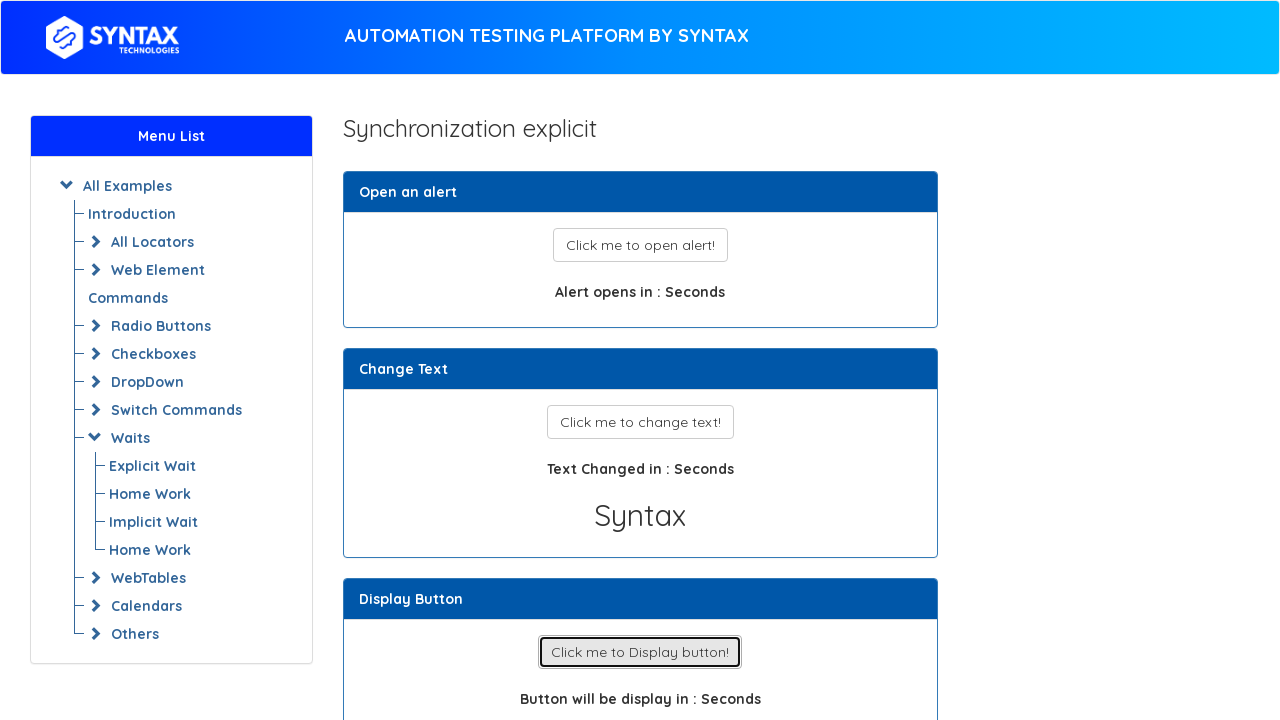

Clicked 'Enabled' button at (640, 361) on xpath=//button[text()='Enabled']
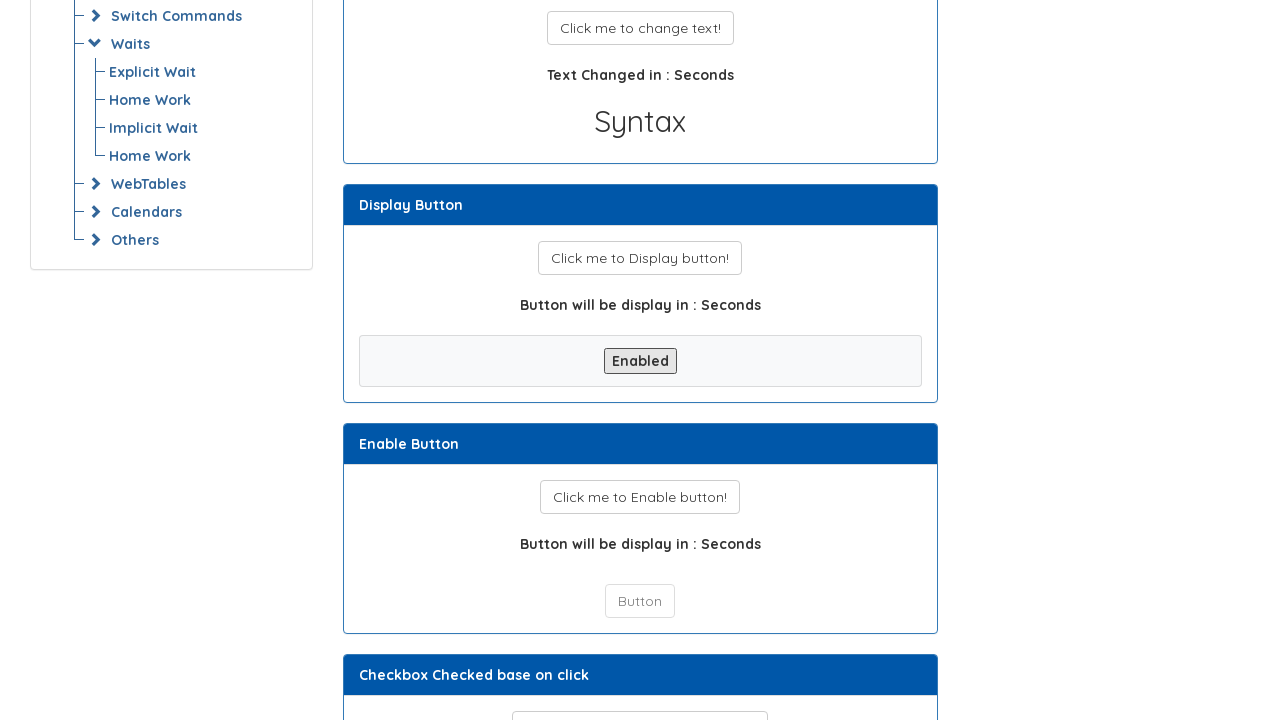

Clicked show alert button at (640, 245) on xpath=//button[@id='show_alert']
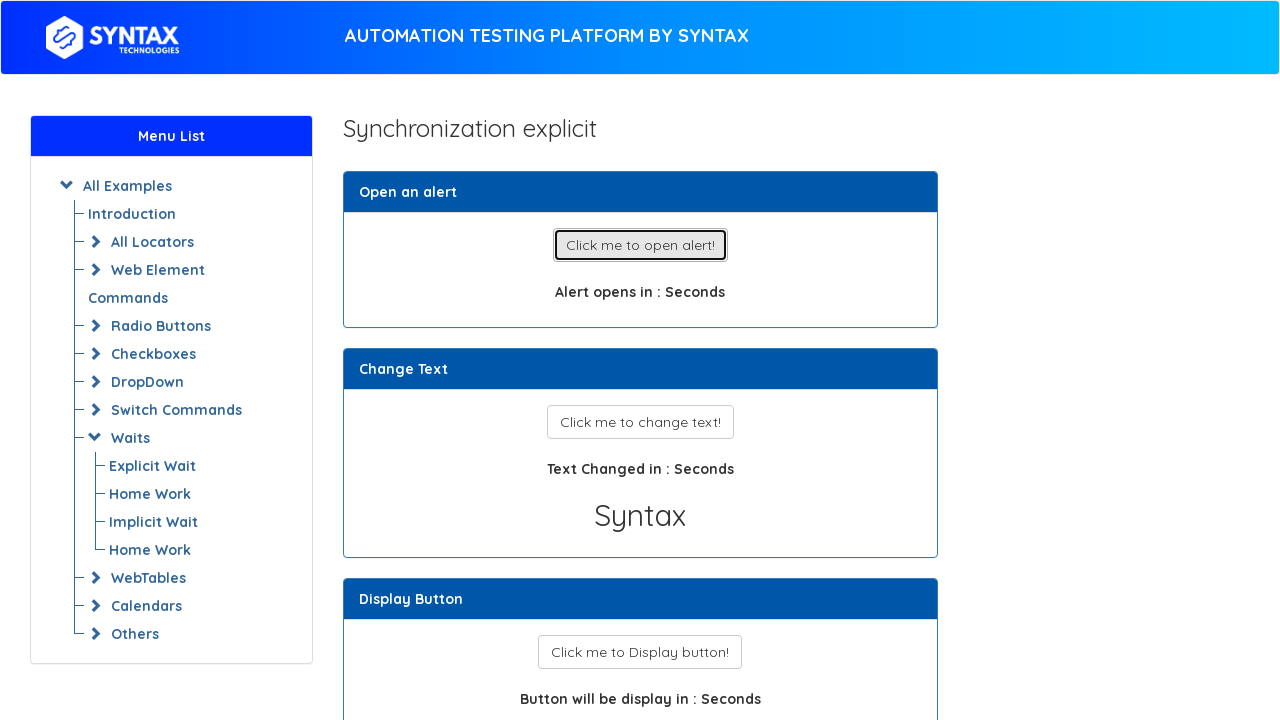

Set up dialog handler to accept alerts
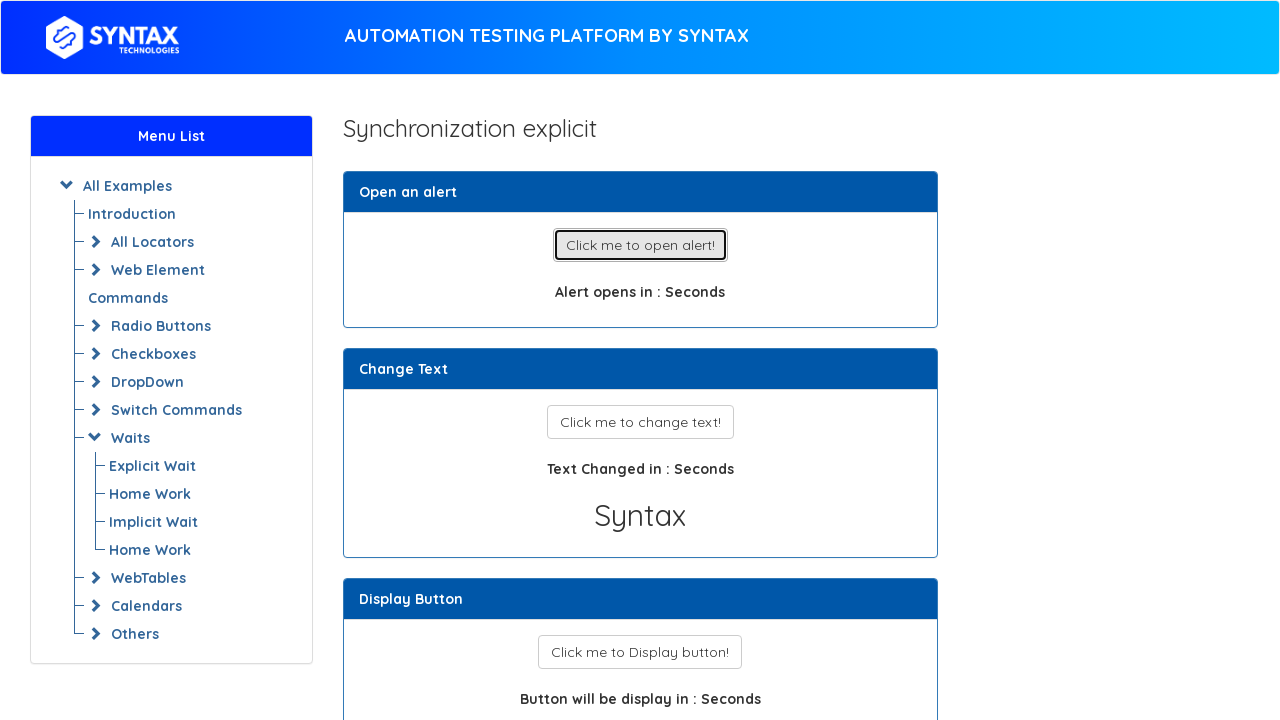

Waited 1000ms for dialog handler to be ready
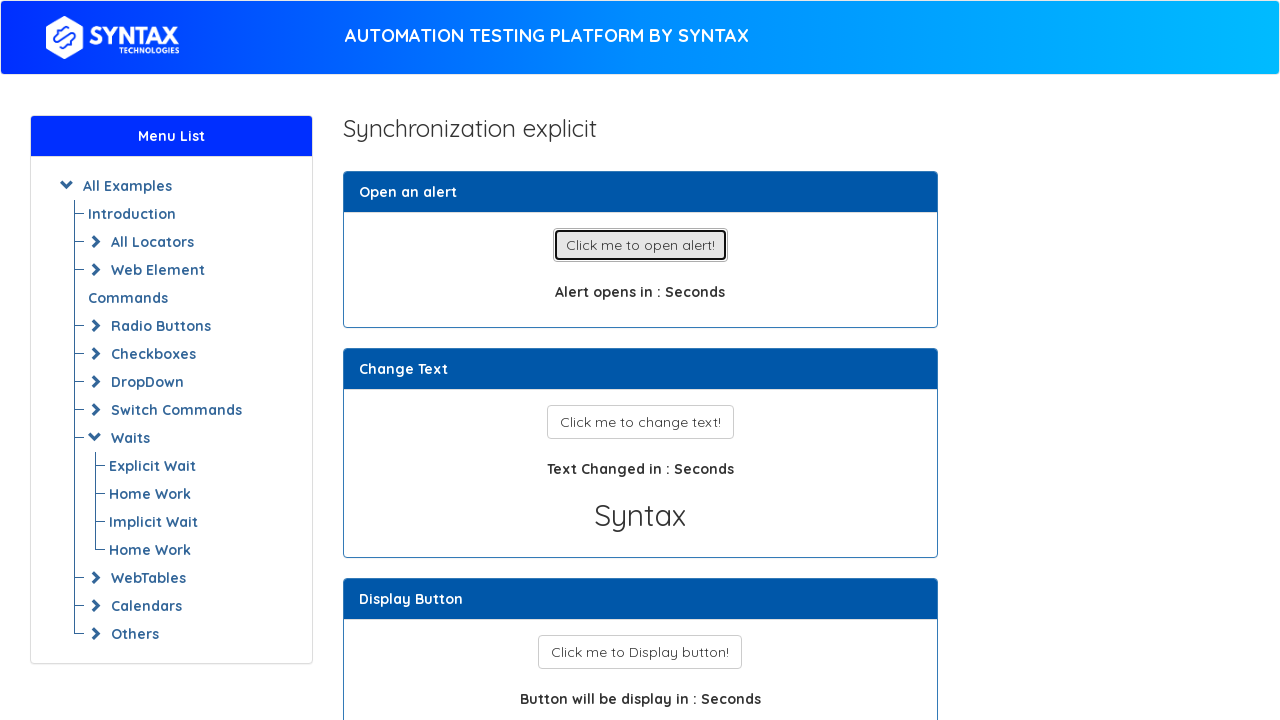

Clicked button that enables another button at (640, 361) on xpath=//button[@id='enable_button']
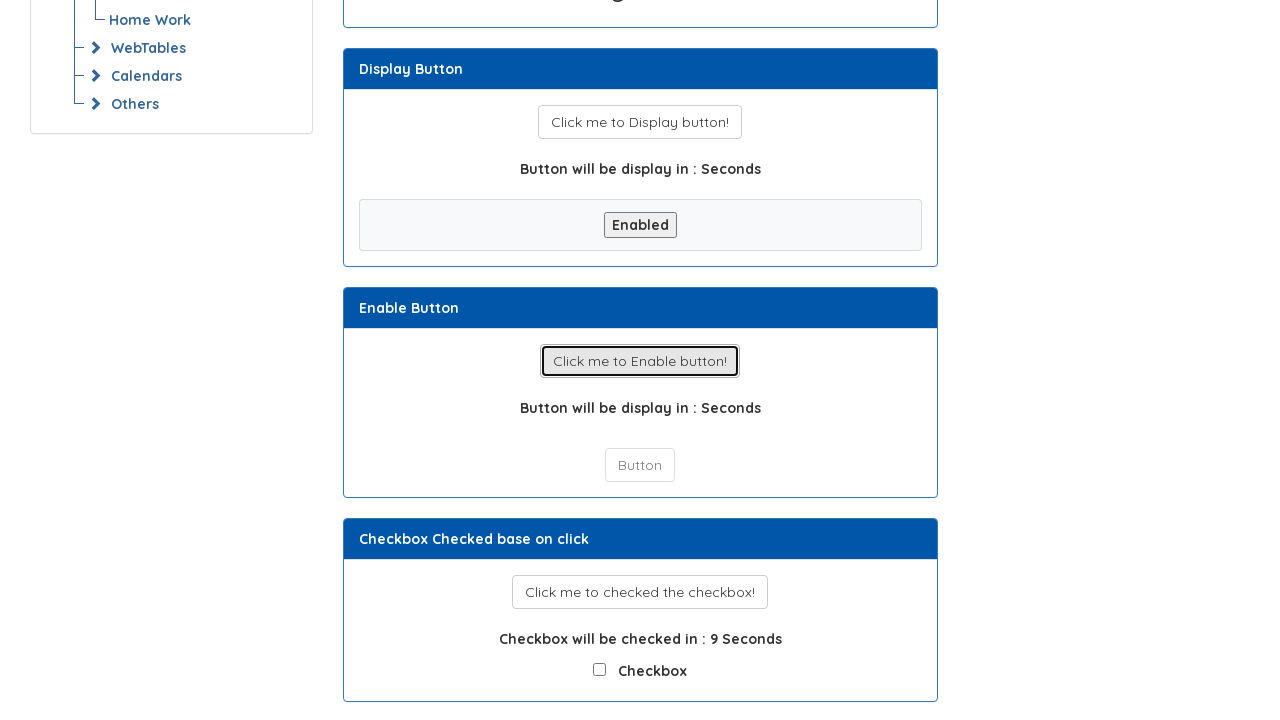

Waited for 'Button' to become visible
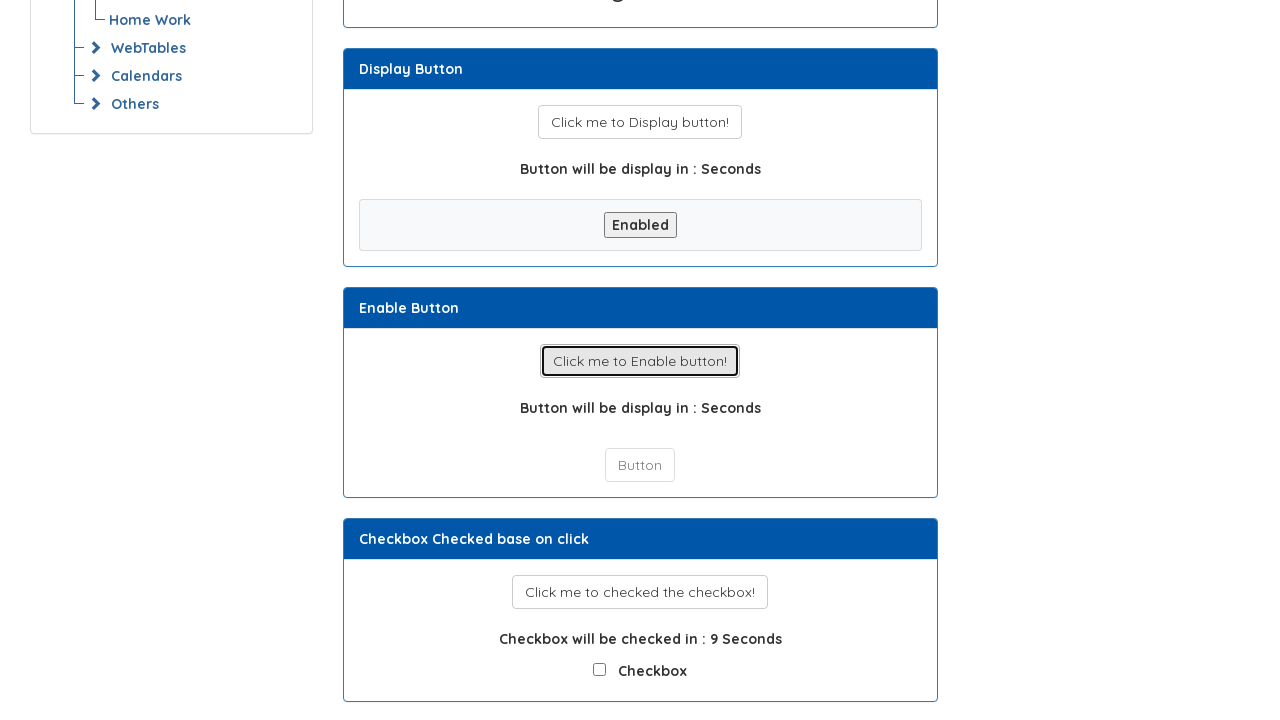

Clicked 'Button' that was enabled after delay at (619, 18) on xpath=//button[text()='Button']
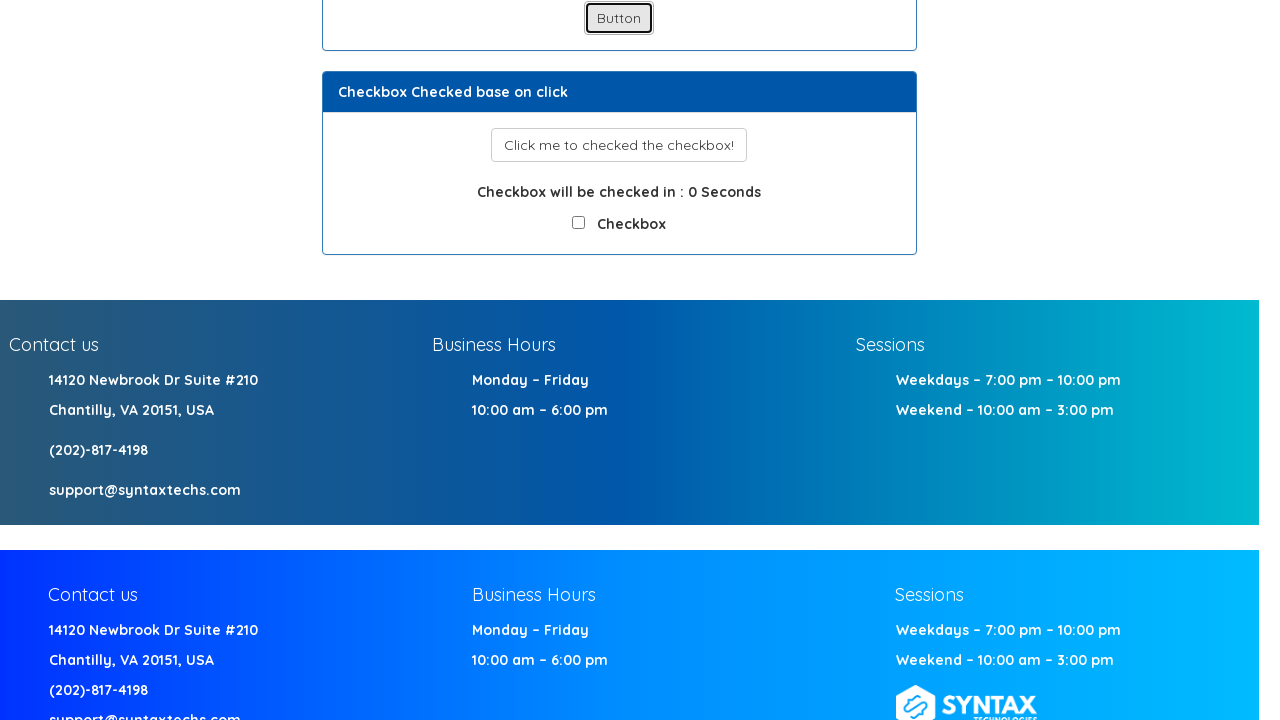

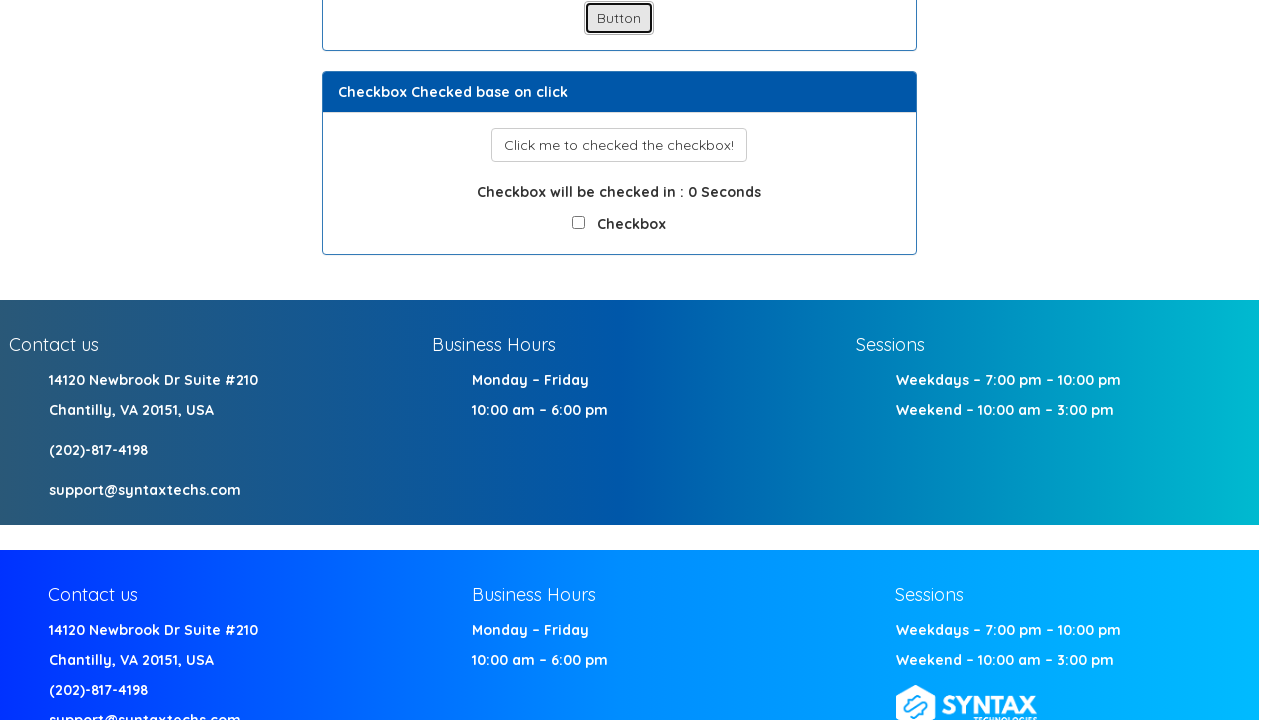